Tests filtering to display only active (non-completed) todo items

Starting URL: https://demo.playwright.dev/todomvc

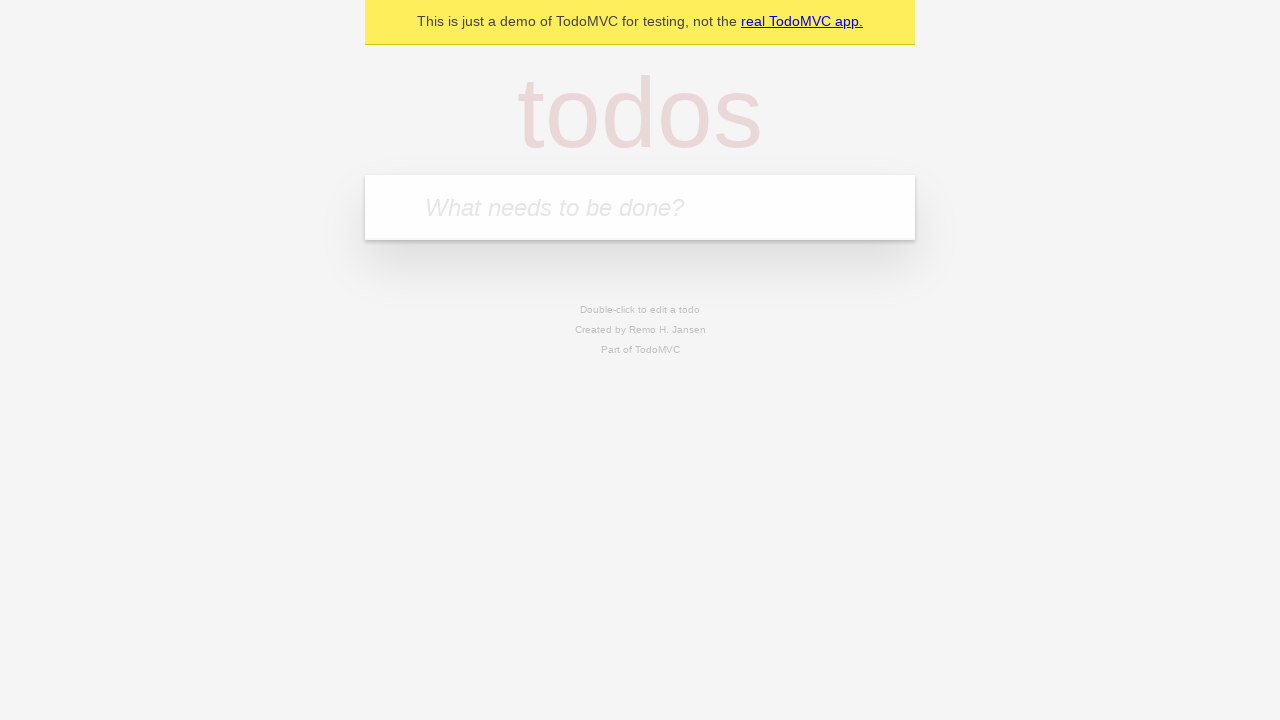

Filled todo input with 'buy some cheese' on internal:attr=[placeholder="What needs to be done?"i]
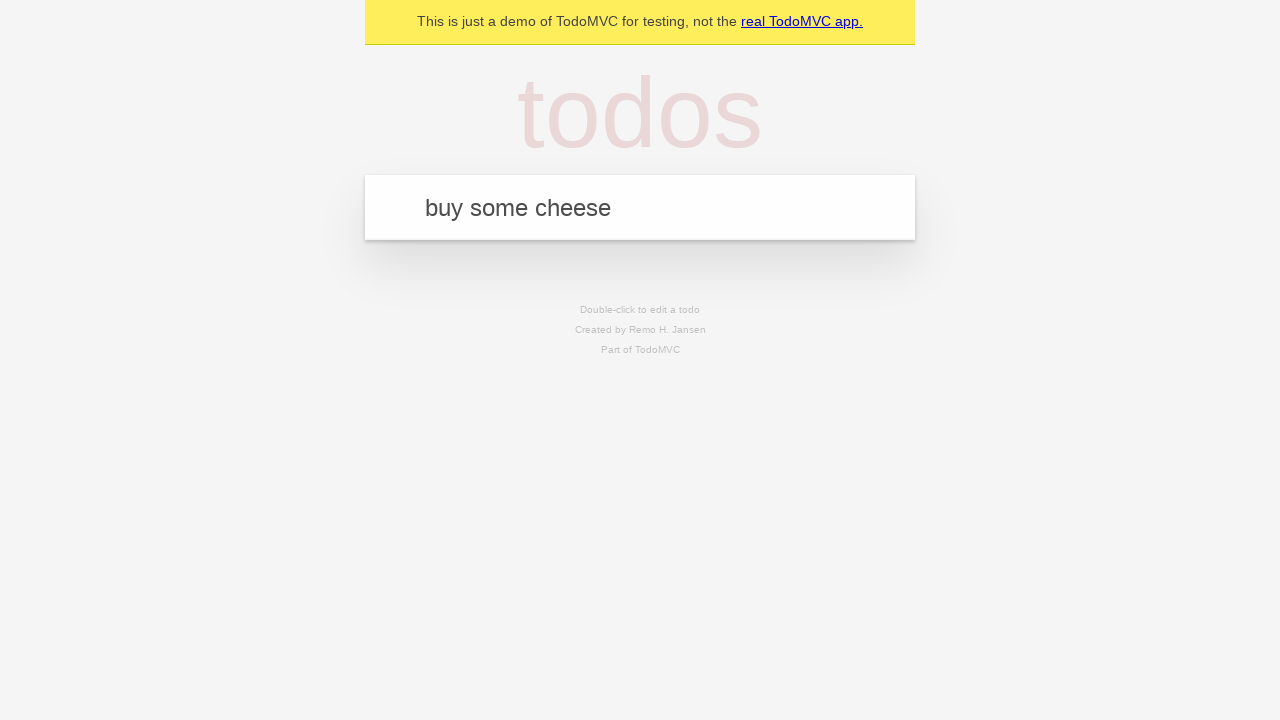

Pressed Enter to add first todo item on internal:attr=[placeholder="What needs to be done?"i]
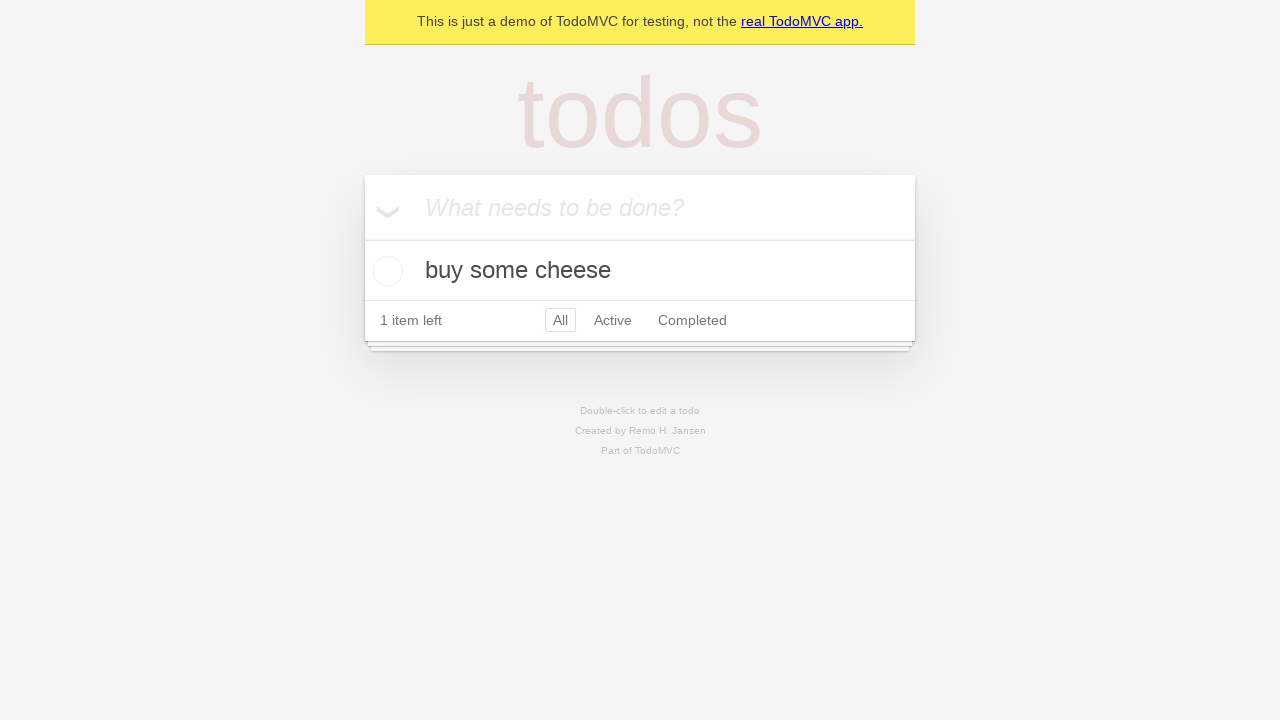

Filled todo input with 'feed the cat' on internal:attr=[placeholder="What needs to be done?"i]
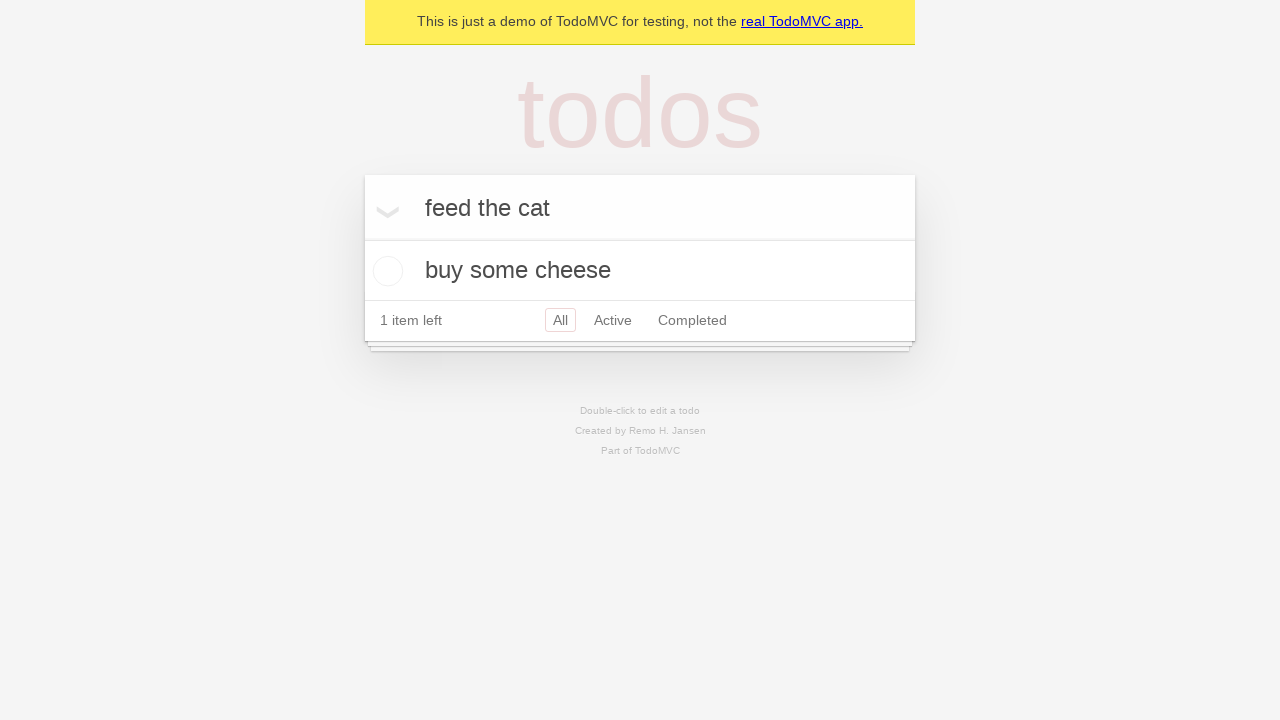

Pressed Enter to add second todo item on internal:attr=[placeholder="What needs to be done?"i]
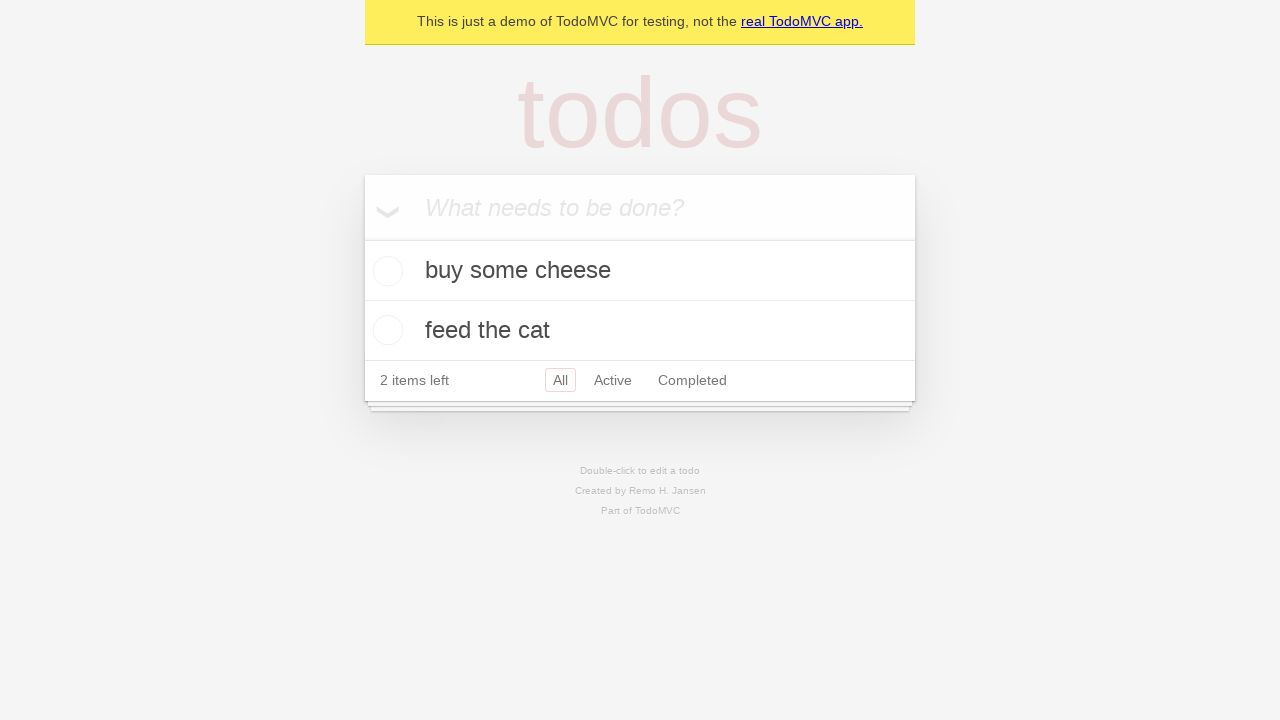

Filled todo input with 'book a doctors appointment' on internal:attr=[placeholder="What needs to be done?"i]
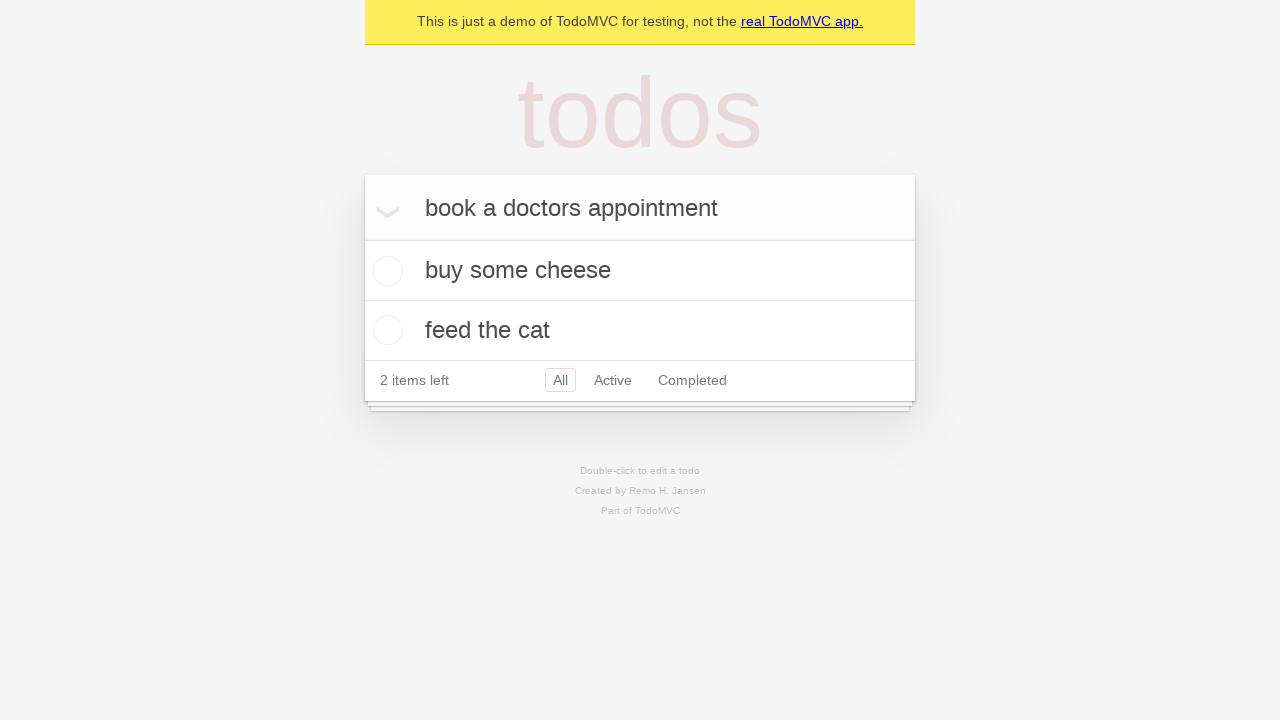

Pressed Enter to add third todo item on internal:attr=[placeholder="What needs to be done?"i]
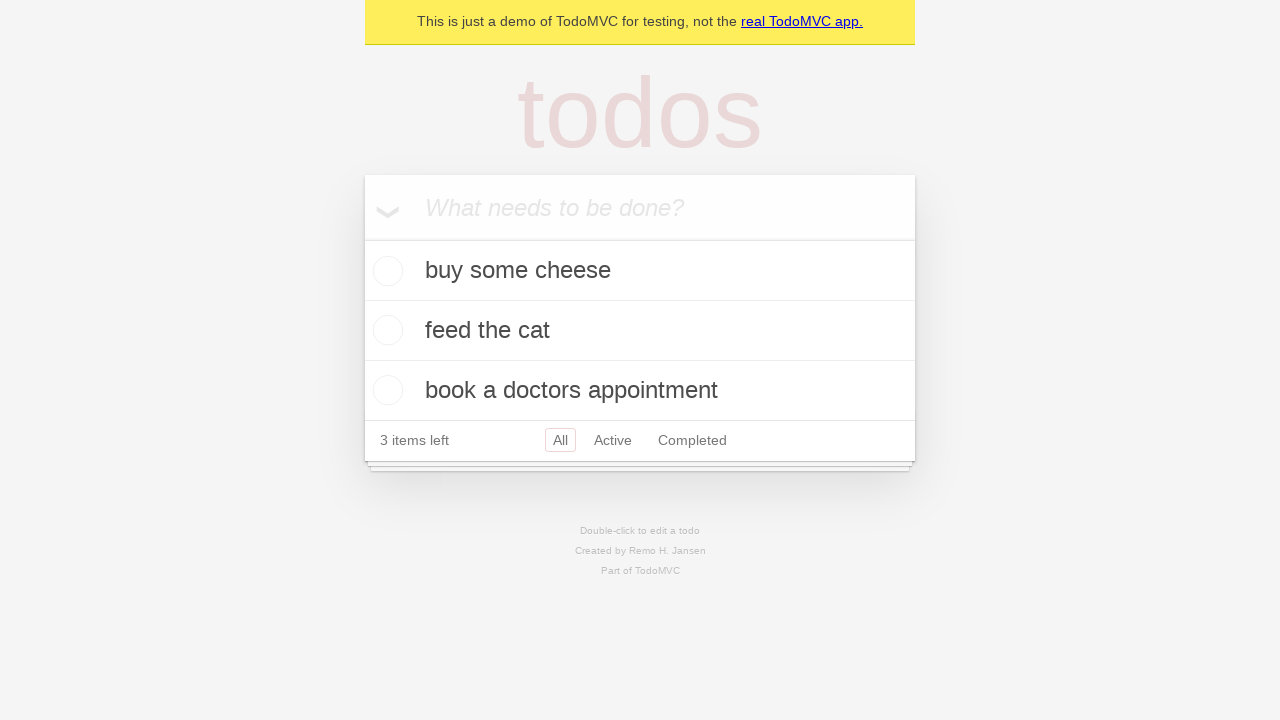

Checked the second todo item 'feed the cat' as completed at (385, 330) on [data-testid='todo-item'] >> nth=1 >> internal:role=checkbox
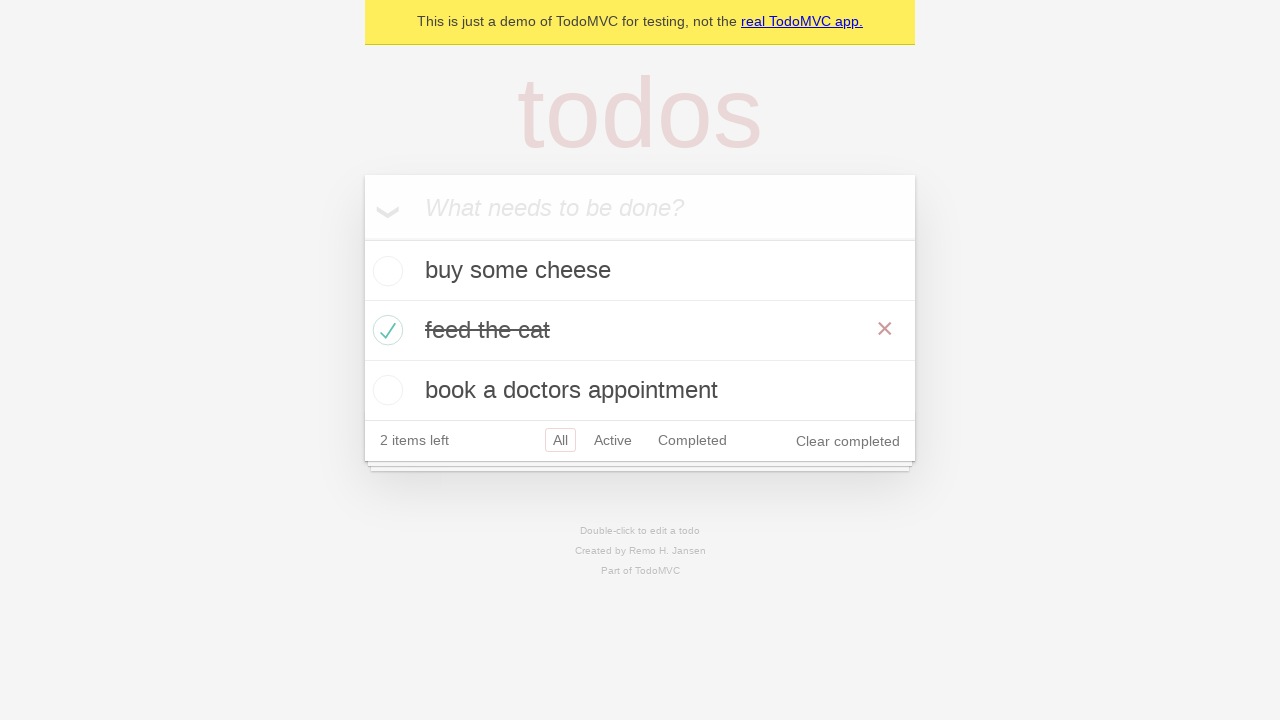

Clicked Active filter to display only non-completed items at (613, 440) on internal:role=link[name="Active"i]
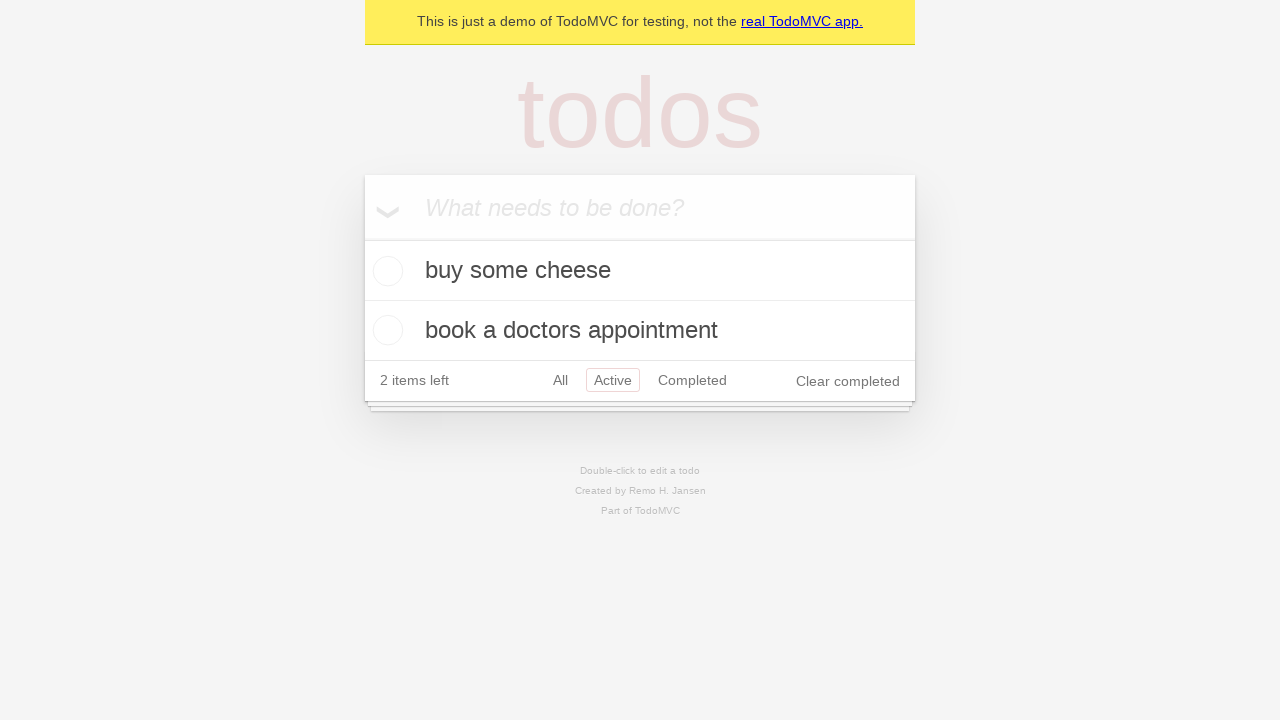

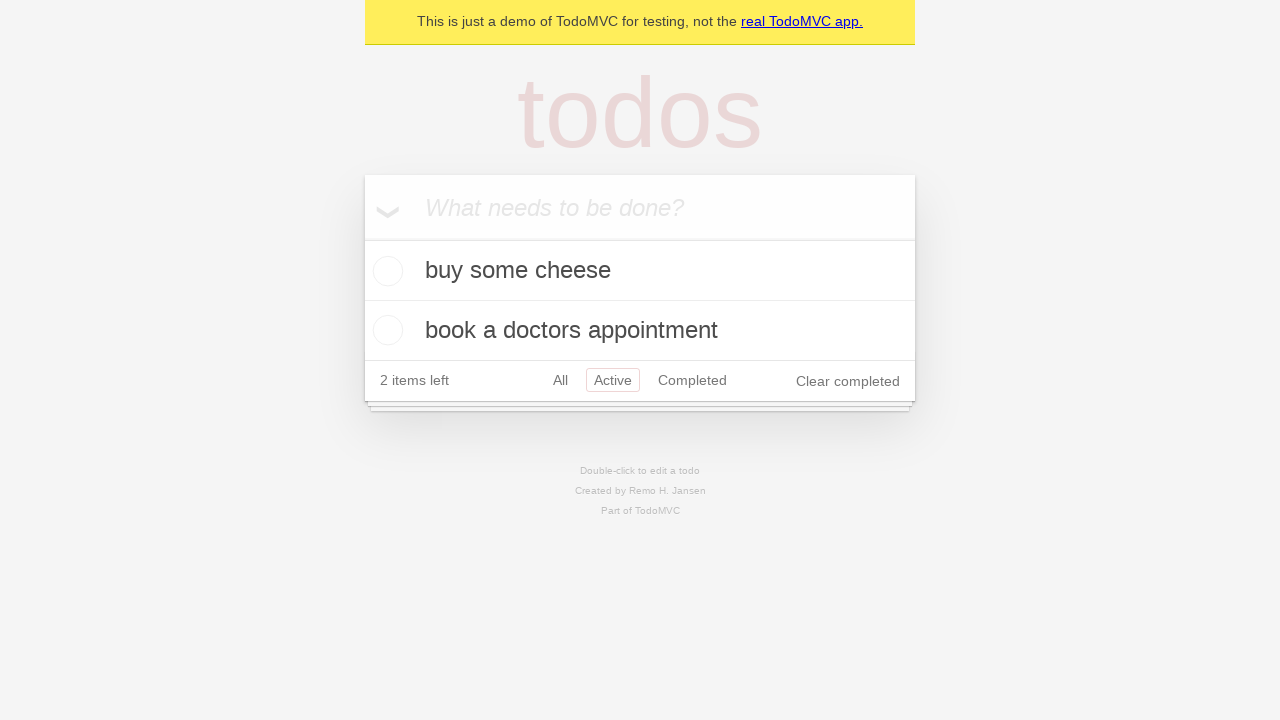